Tests that clicking the "Make Appointment" button redirects to the login page when user is not authenticated

Starting URL: https://katalon-demo-cura.herokuapp.com/

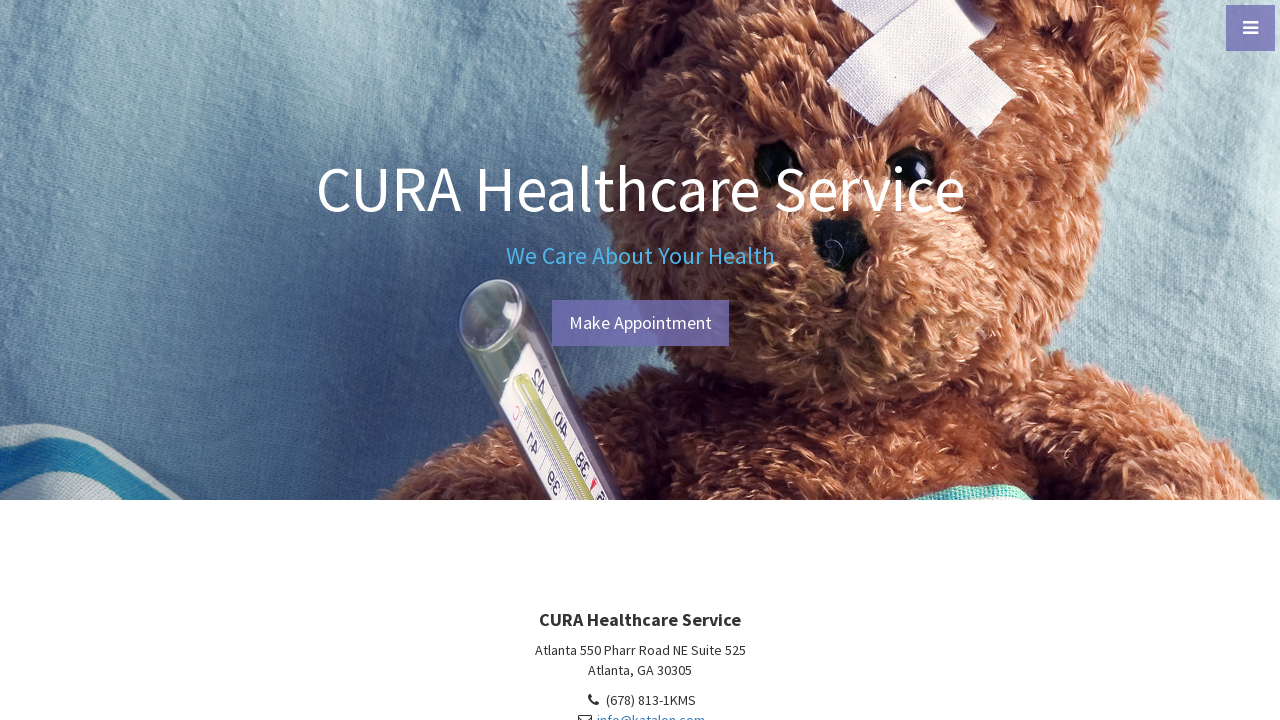

Clicked 'Make Appointment' button at (640, 323) on #btn-make-appointment
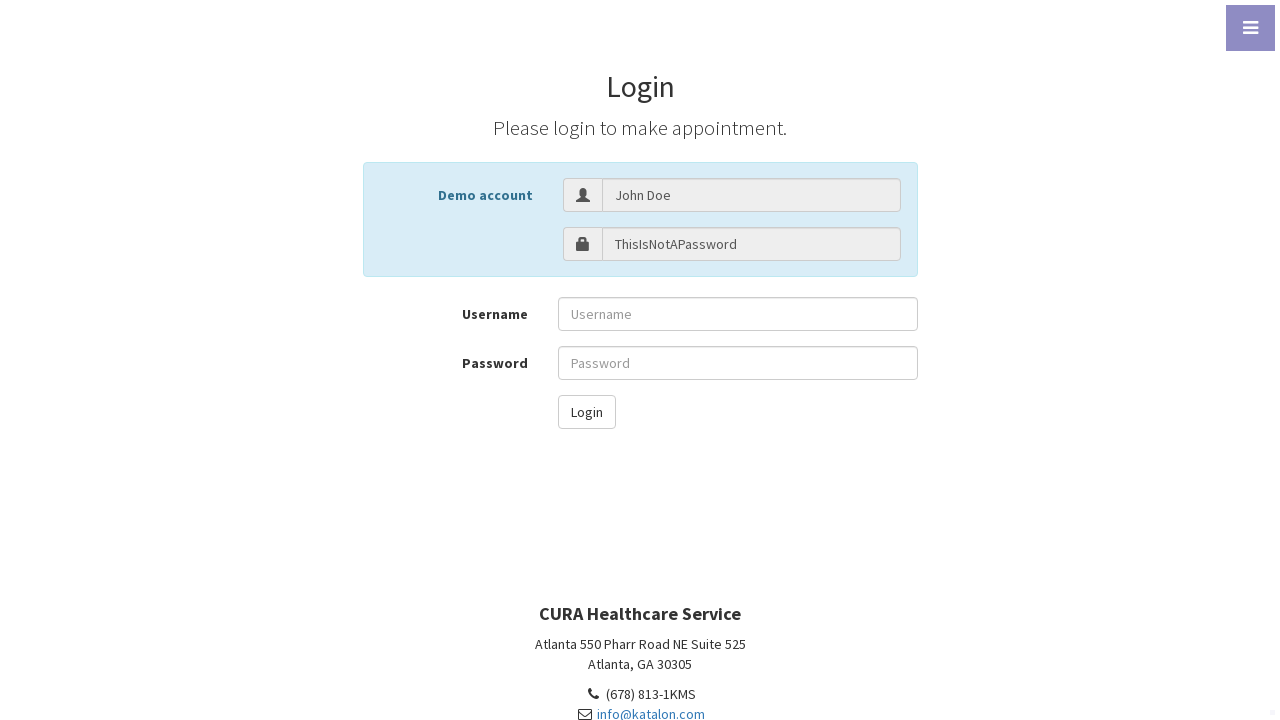

Redirected to login page (profile.php#login)
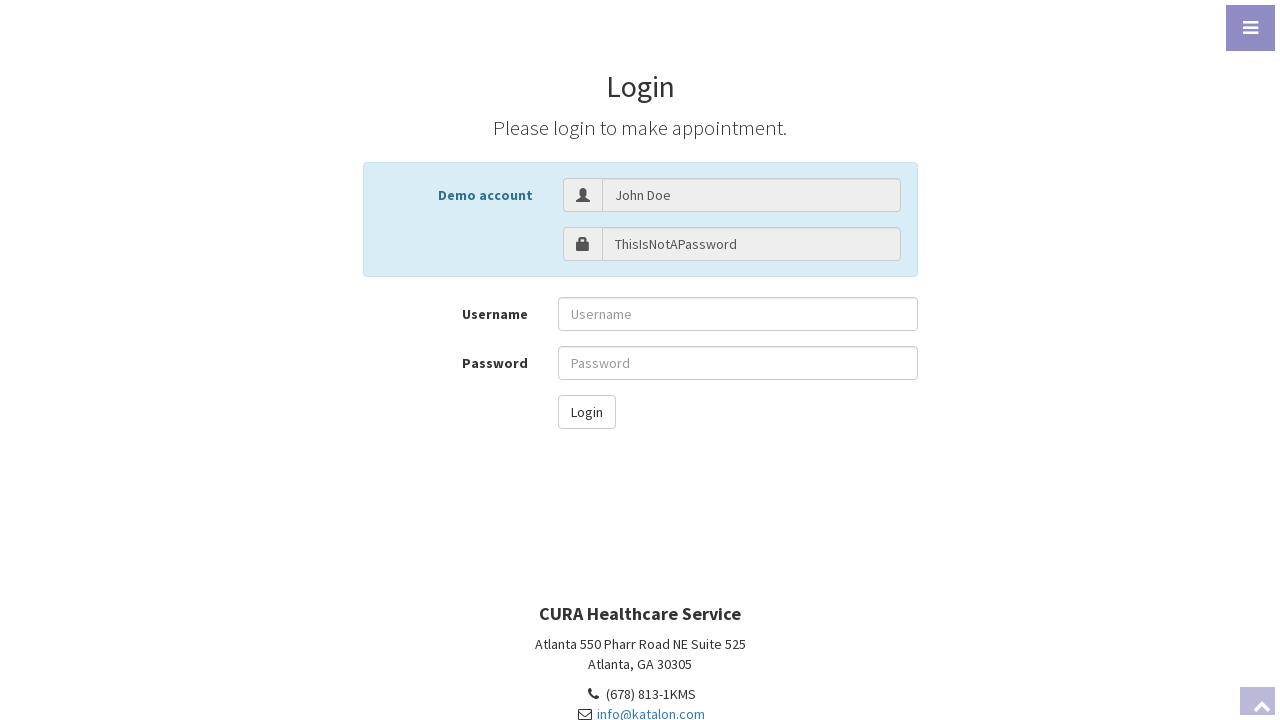

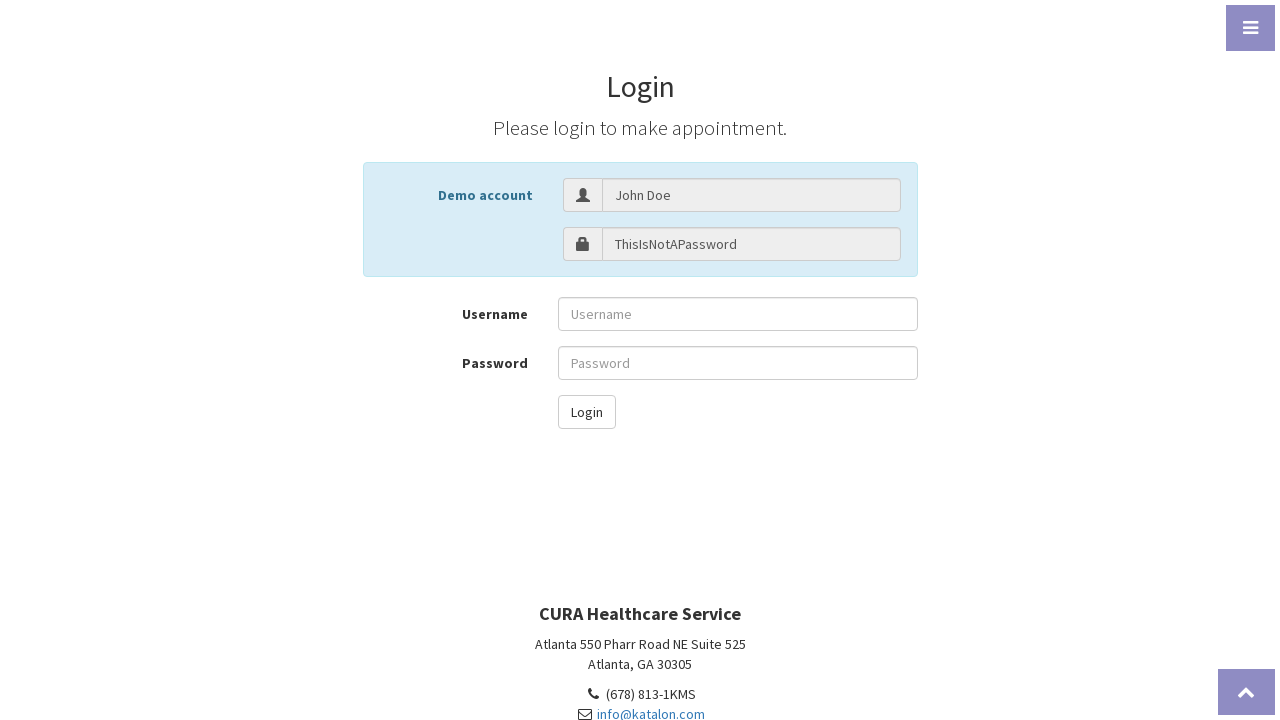